Tests the add/remove elements functionality by clicking the Add button to create a Delete button, verifying it appears, then clicking Delete to remove it

Starting URL: https://the-internet.herokuapp.com/add_remove_elements/

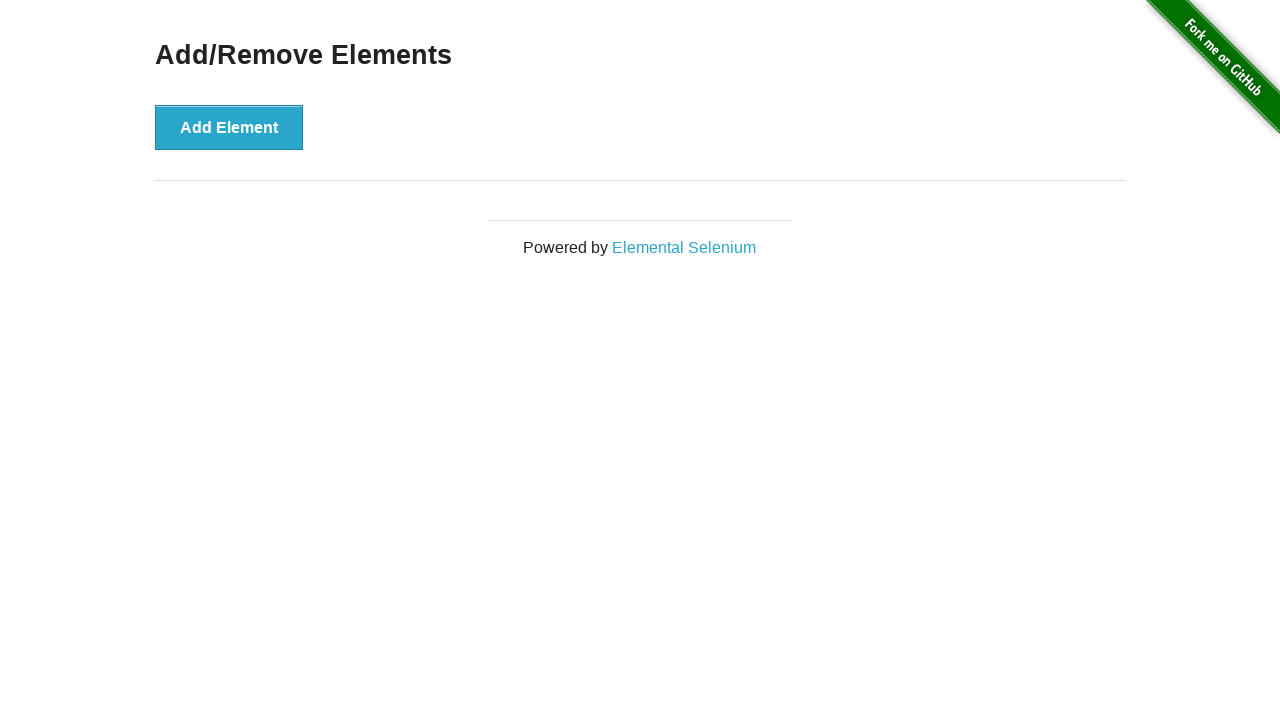

Clicked the Add Element button to create a new Delete button at (229, 127) on button[onclick='addElement()']
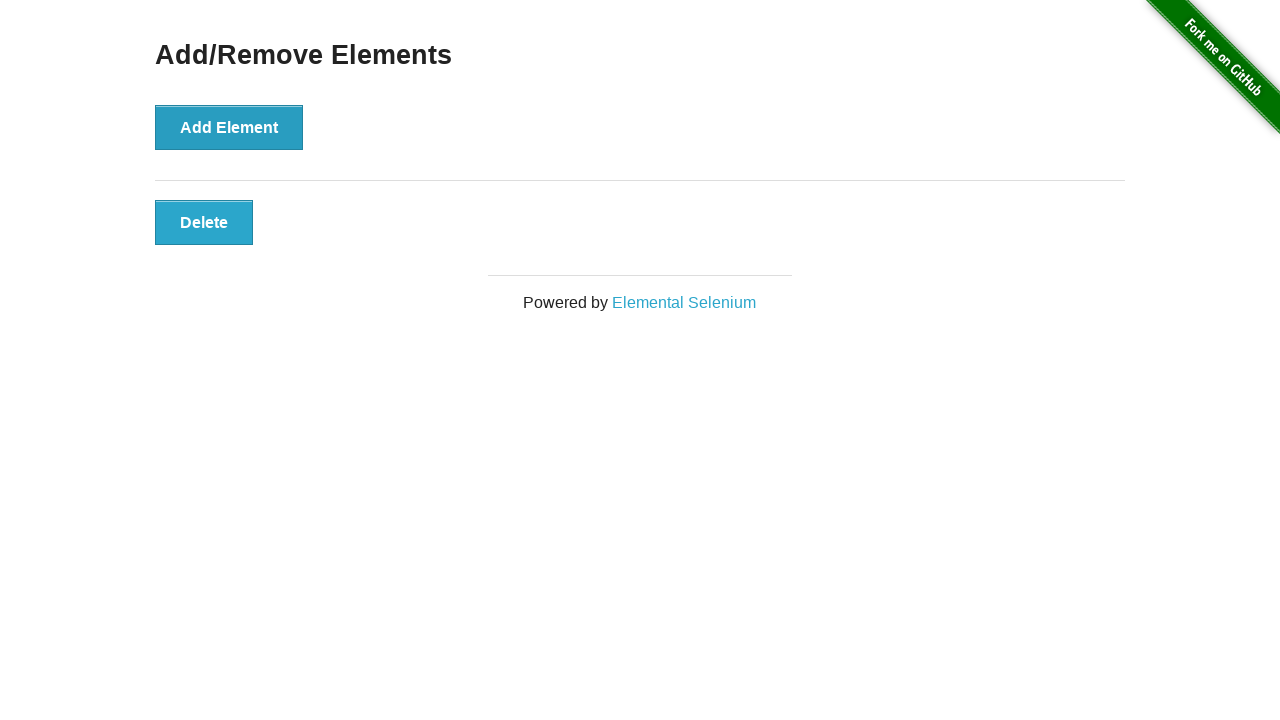

Verified the Delete button appeared
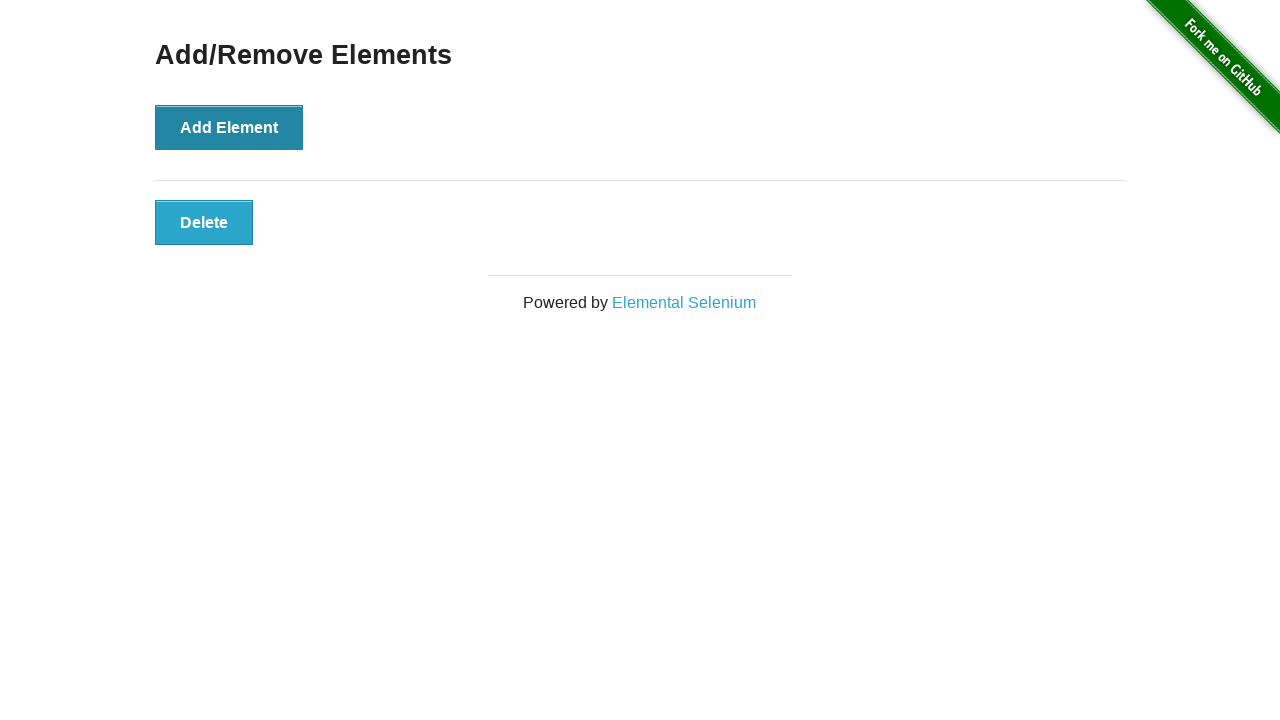

Clicked the Delete button to remove it at (204, 222) on button[onclick='deleteElement()']
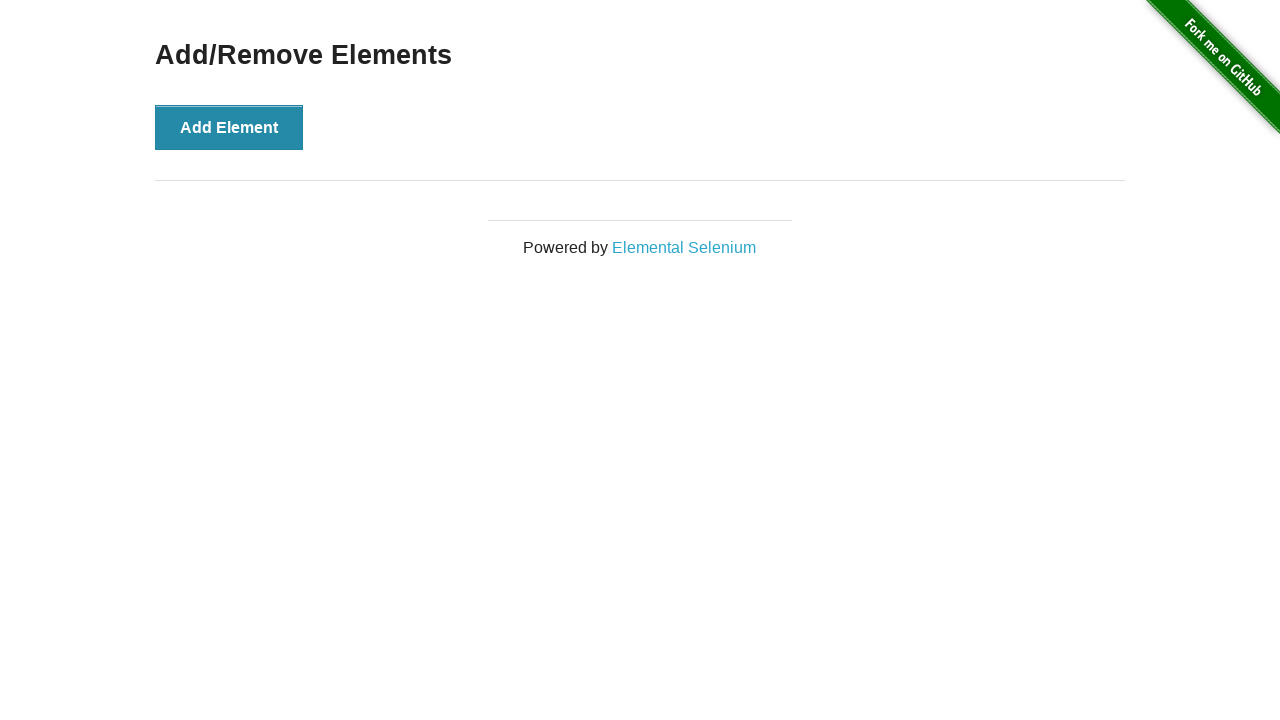

Verified the heading is still visible after deletion
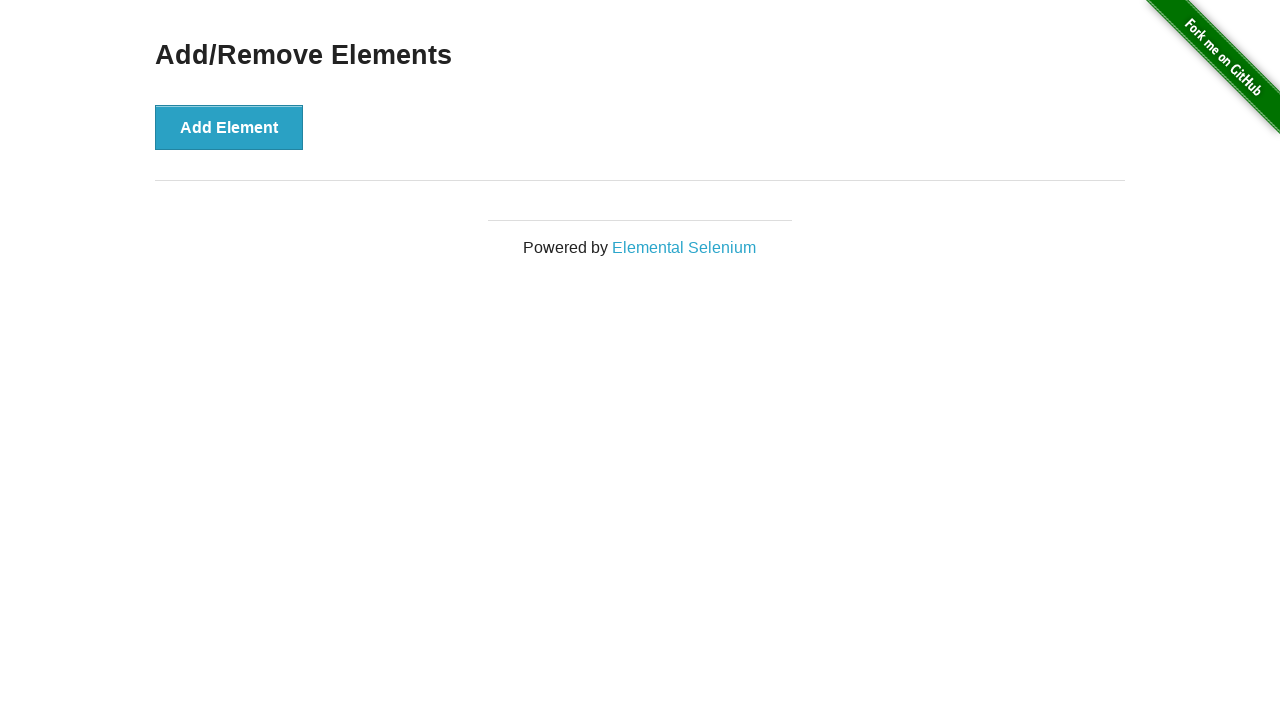

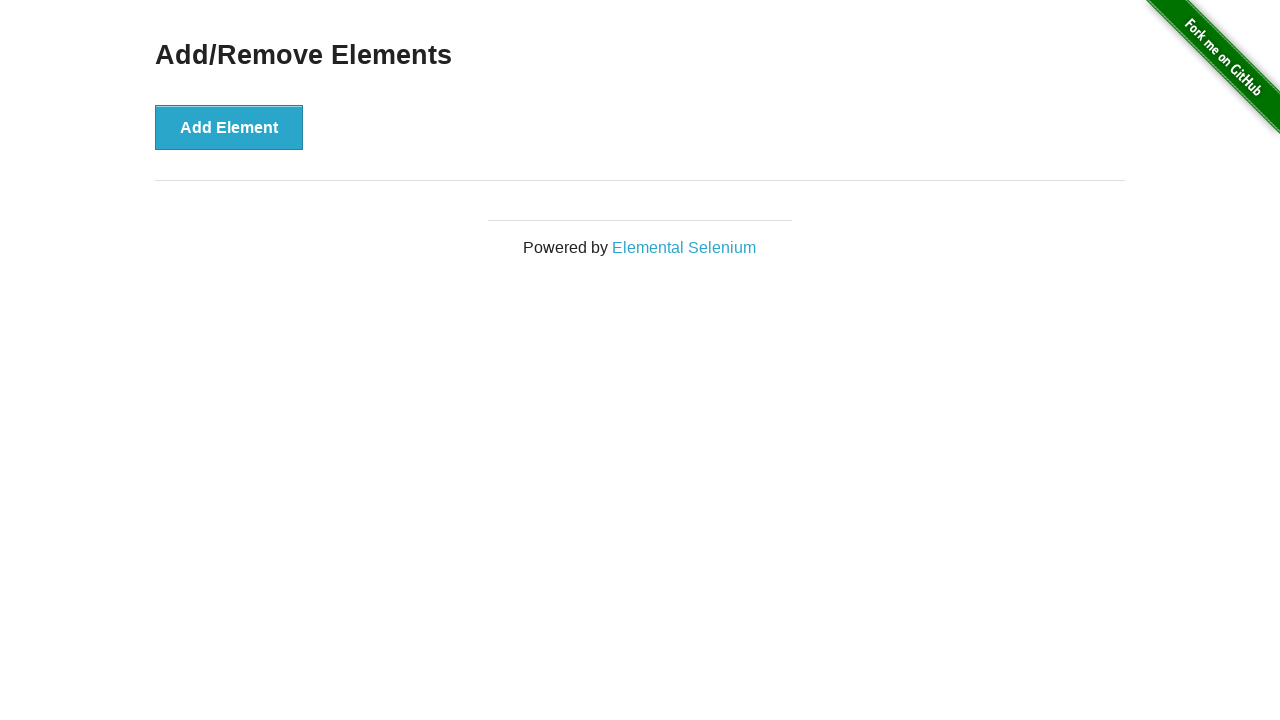